Tests page navigation by opening multiple links from the footer section in new tabs and verifying each page loads successfully

Starting URL: https://www.rahulshettyacademy.com/AutomationPractice/

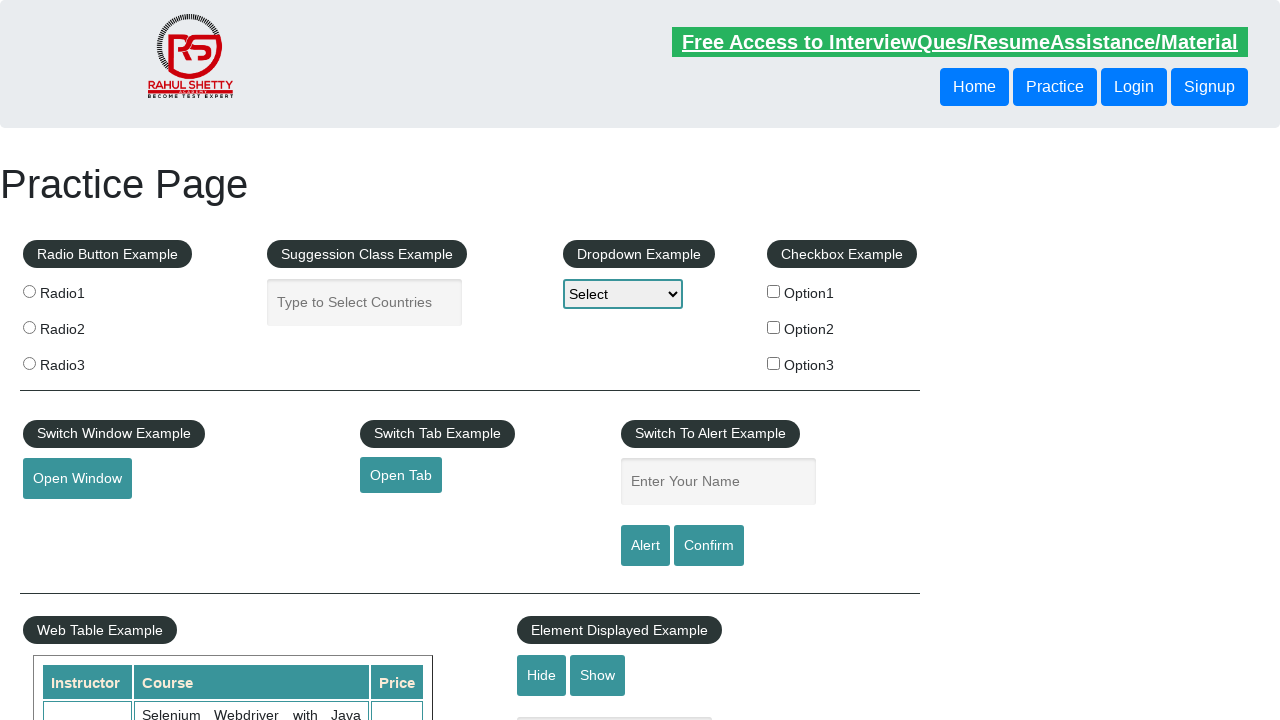

Retrieved all 27 links on the page
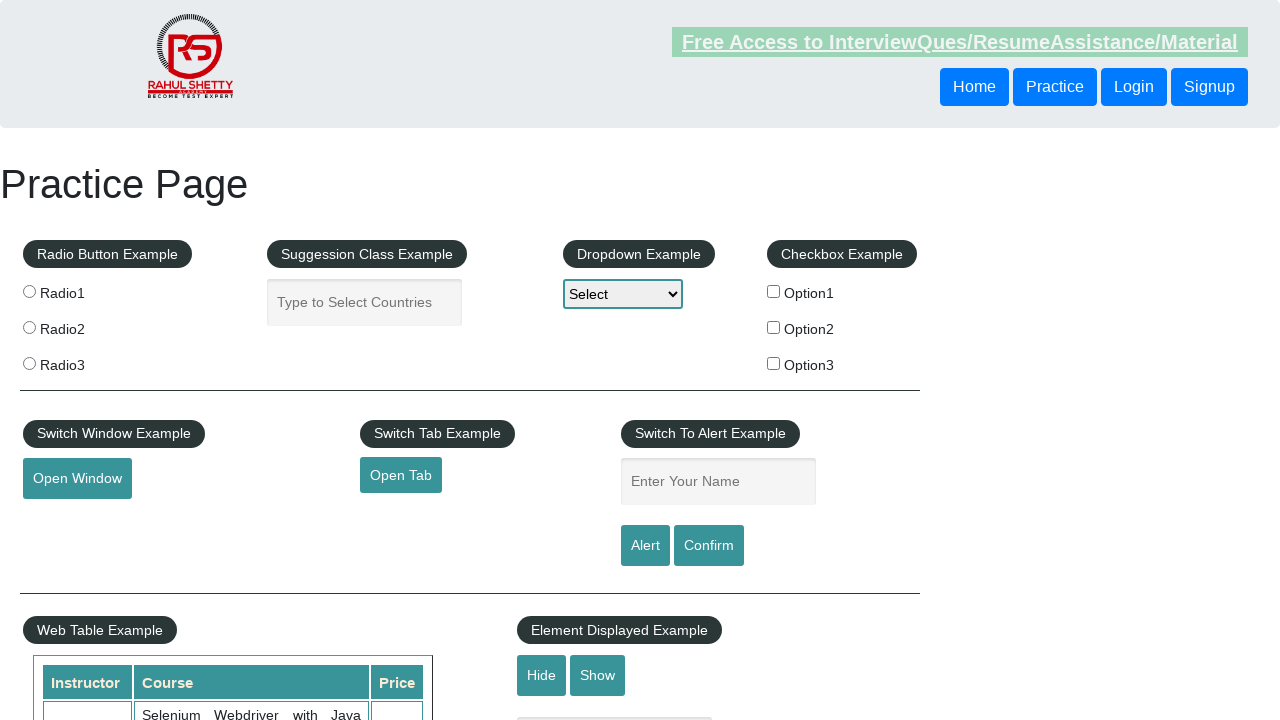

Located footer element (#gf-BIG)
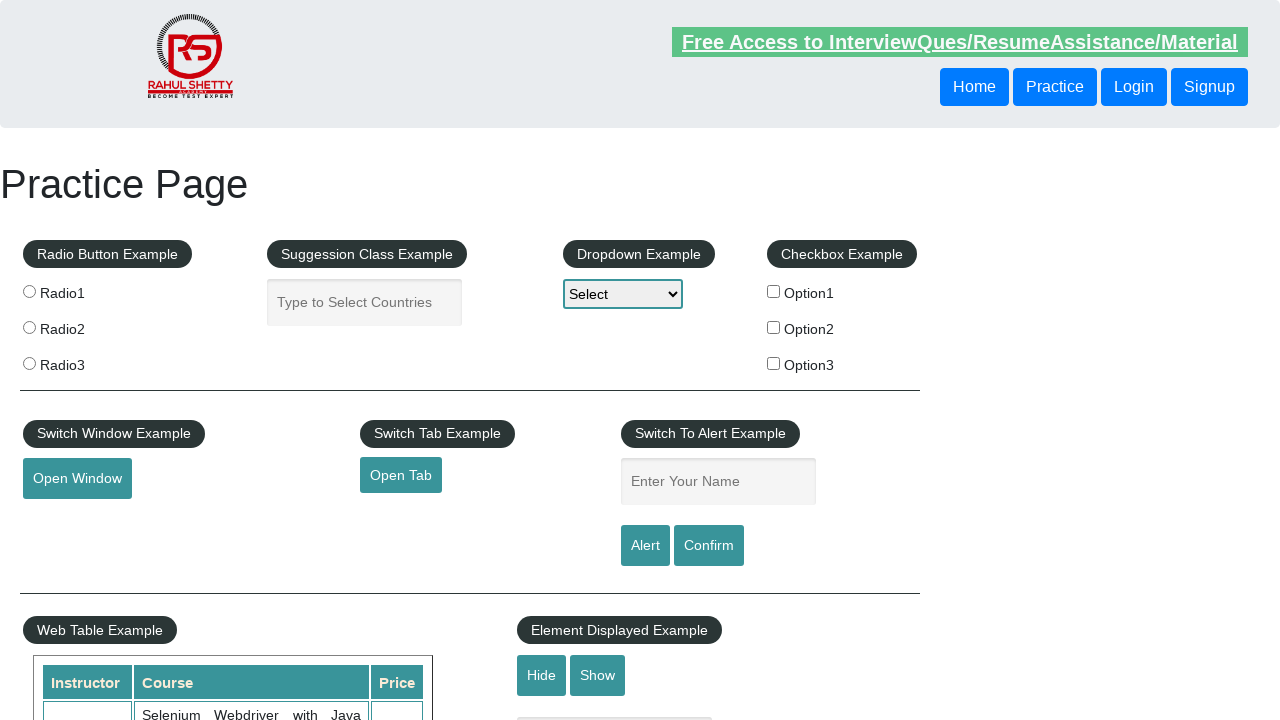

Found 20 links in footer
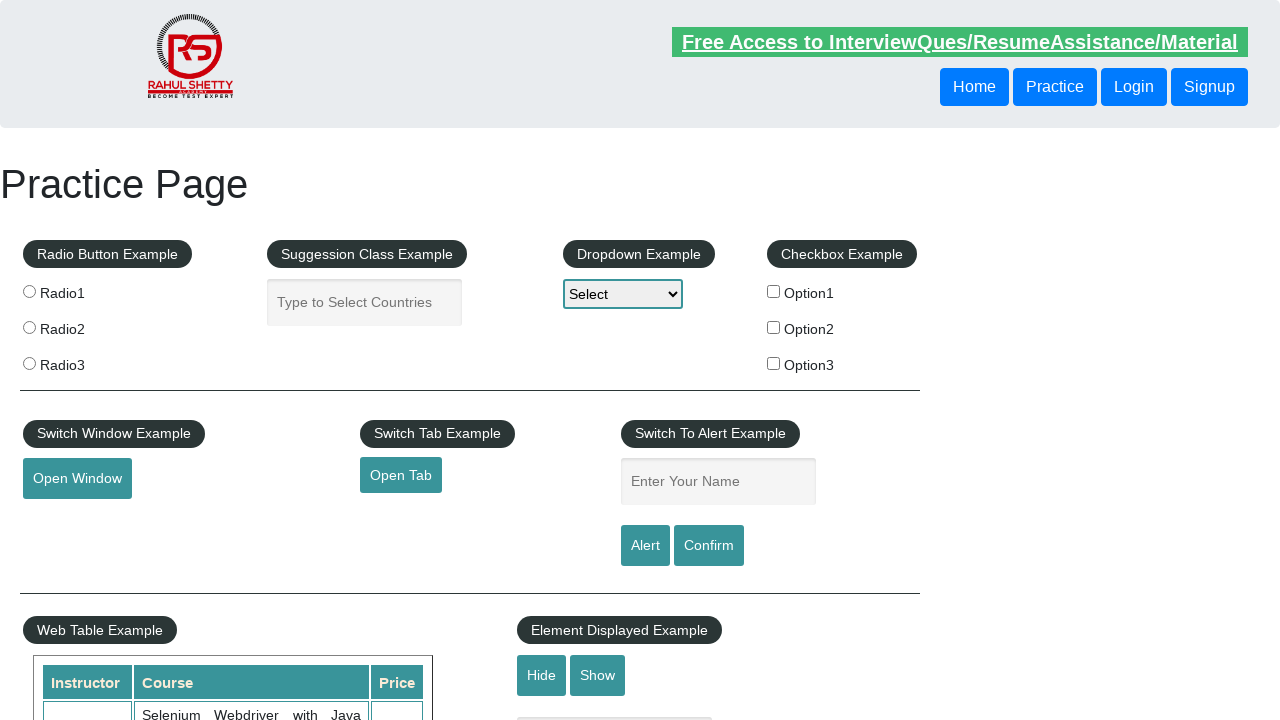

Located first footer column
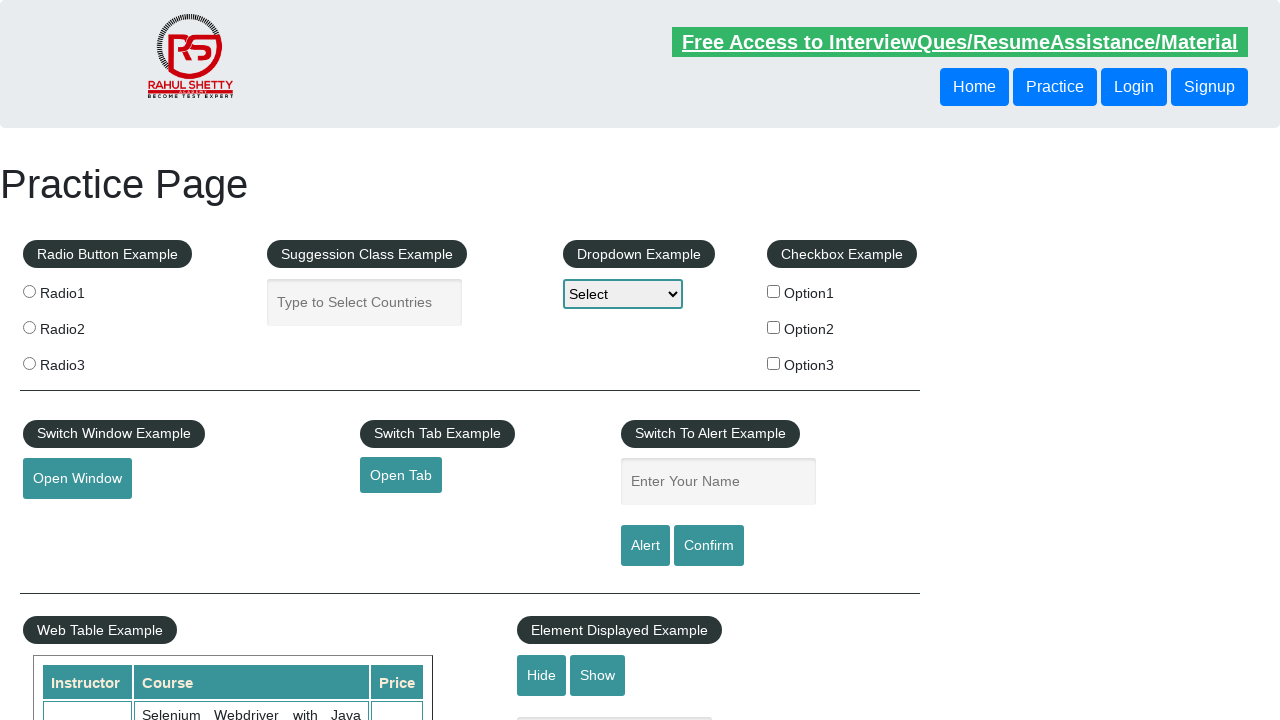

Found 5 links in first footer column
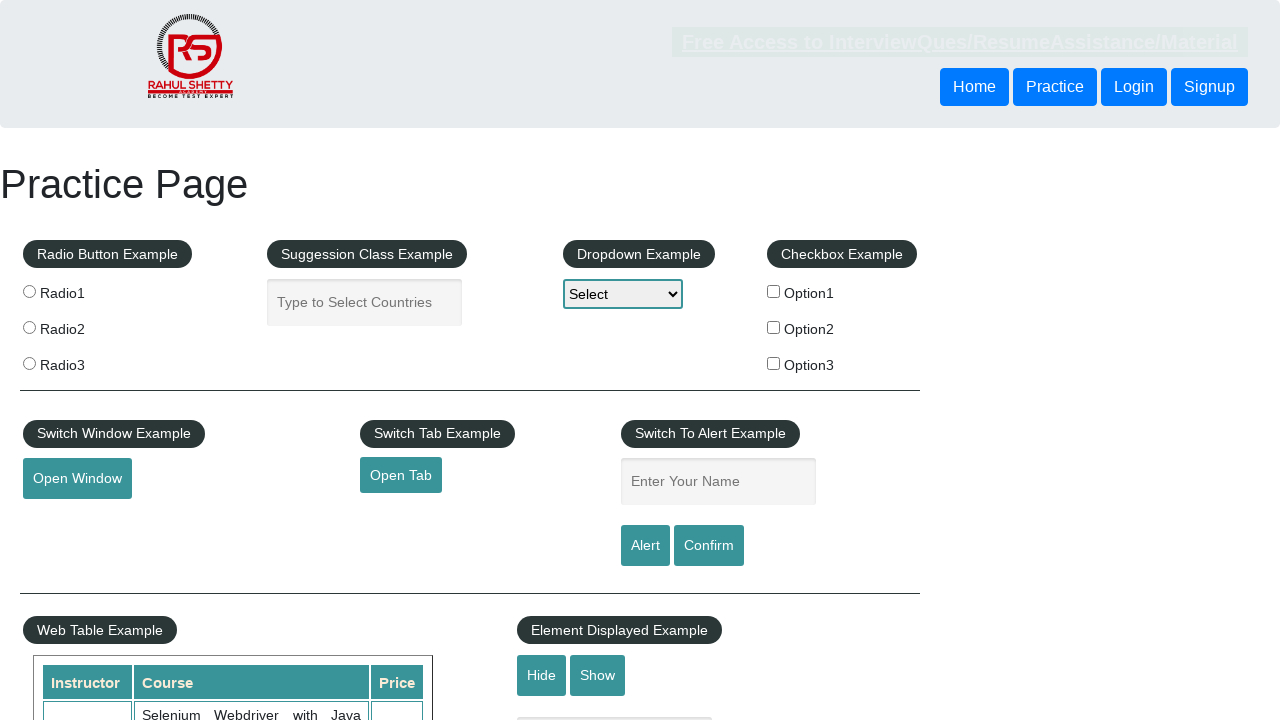

Retrieved footer link #1
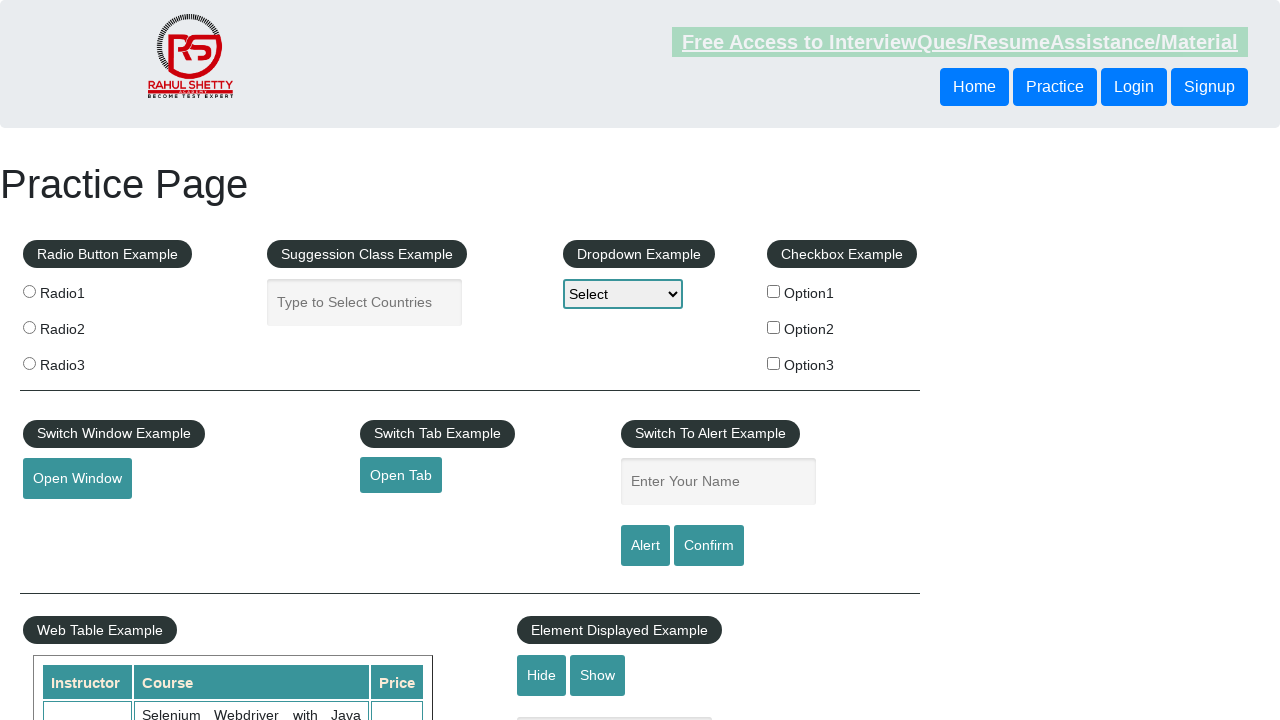

Ctrl+clicked footer link #1 to open in new tab at (68, 520) on #gf-BIG >> xpath=//table/tbody/tr/td[1]/ul >> a >> nth=1
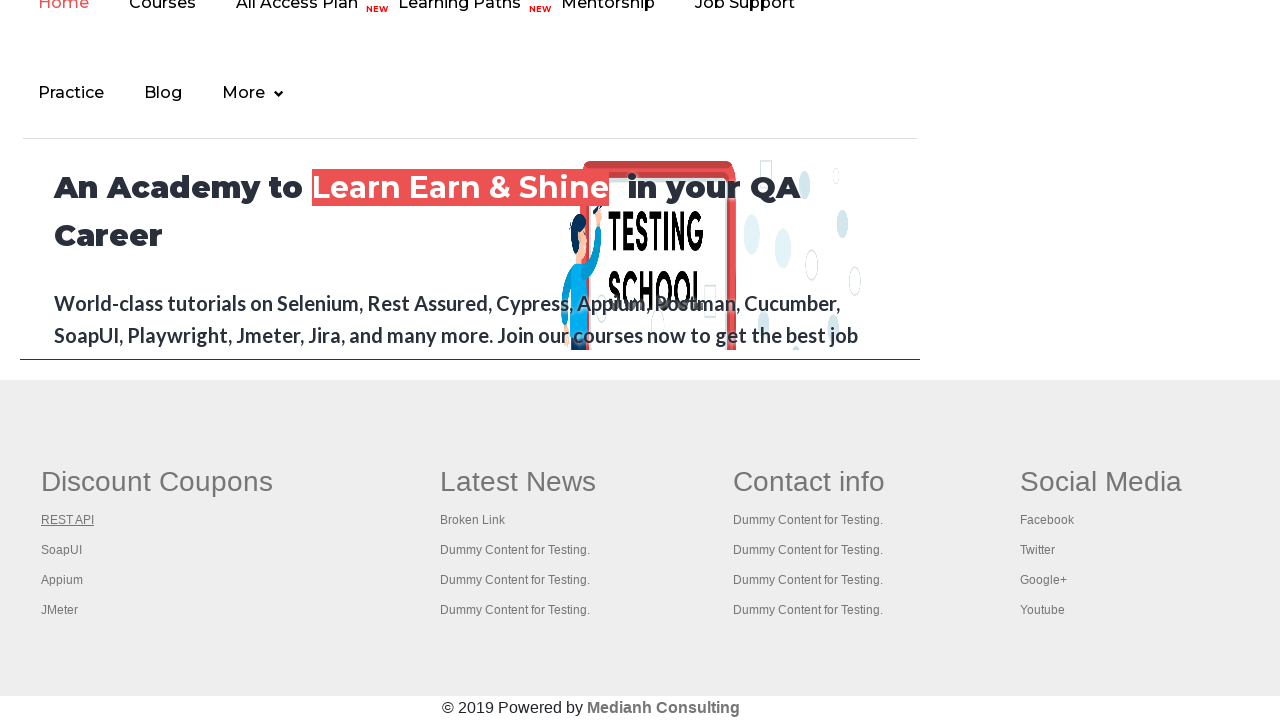

Waited 500ms before next link click
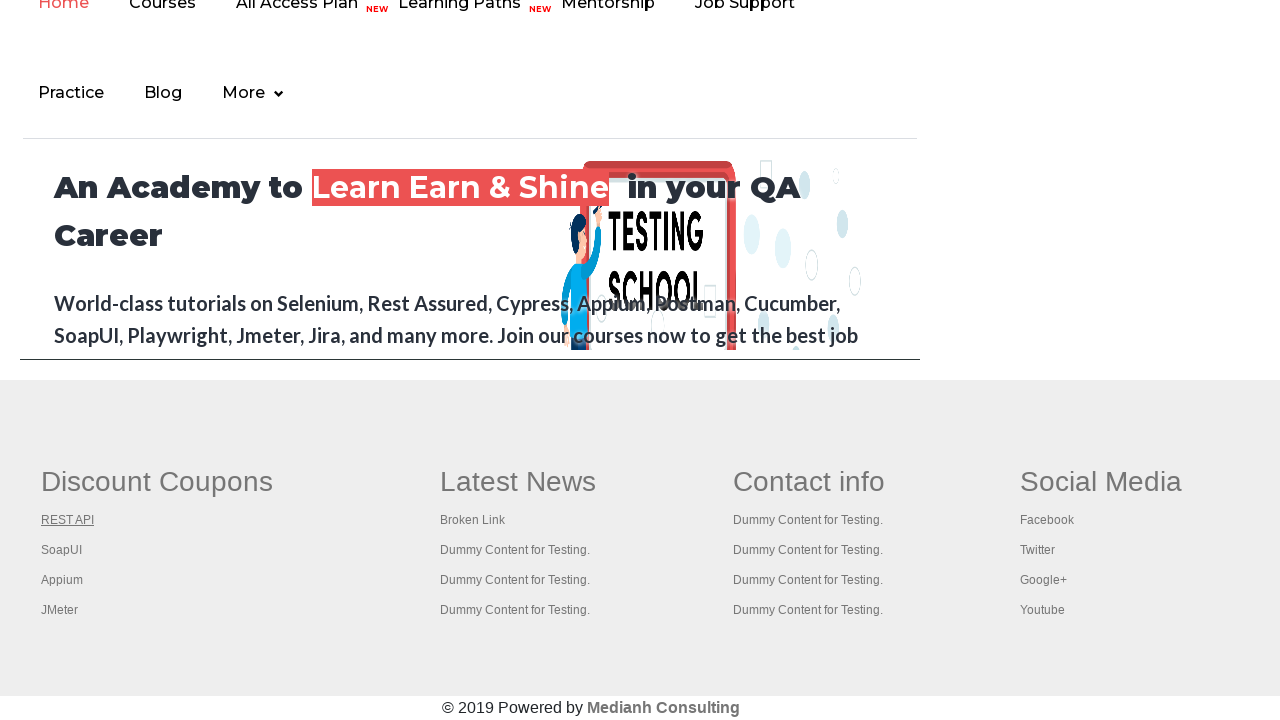

Retrieved footer link #2
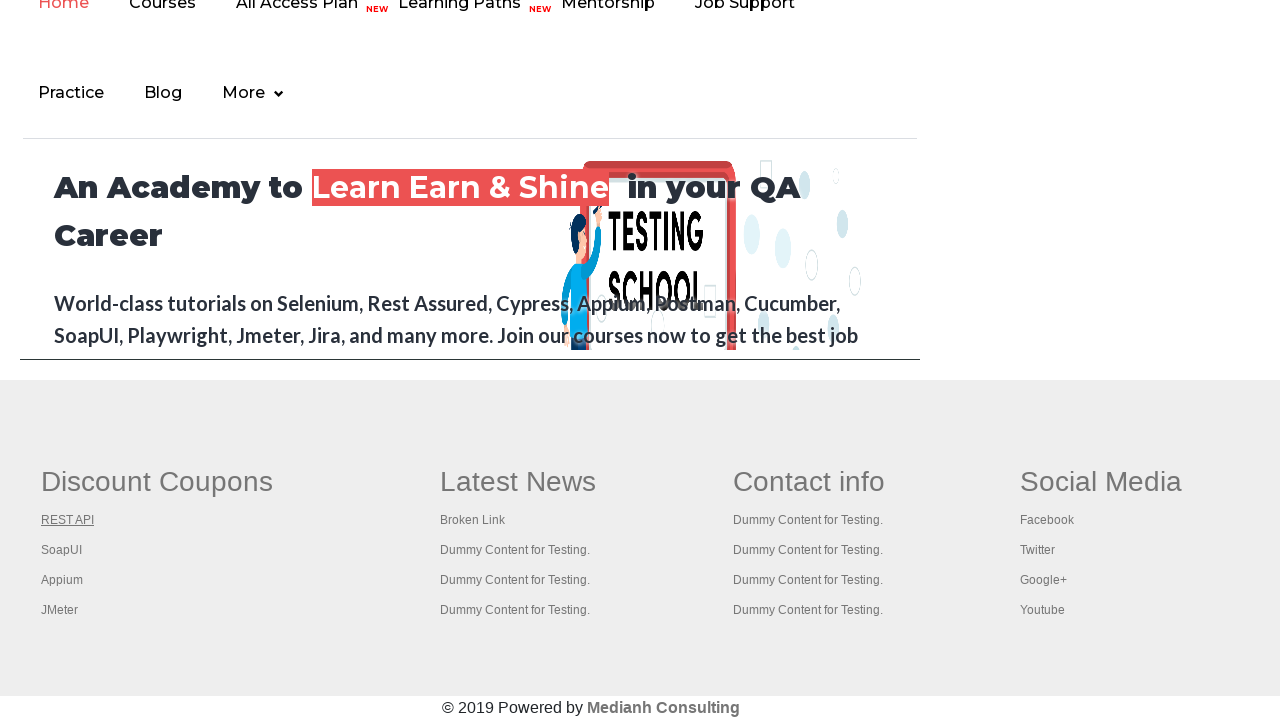

Ctrl+clicked footer link #2 to open in new tab at (62, 550) on #gf-BIG >> xpath=//table/tbody/tr/td[1]/ul >> a >> nth=2
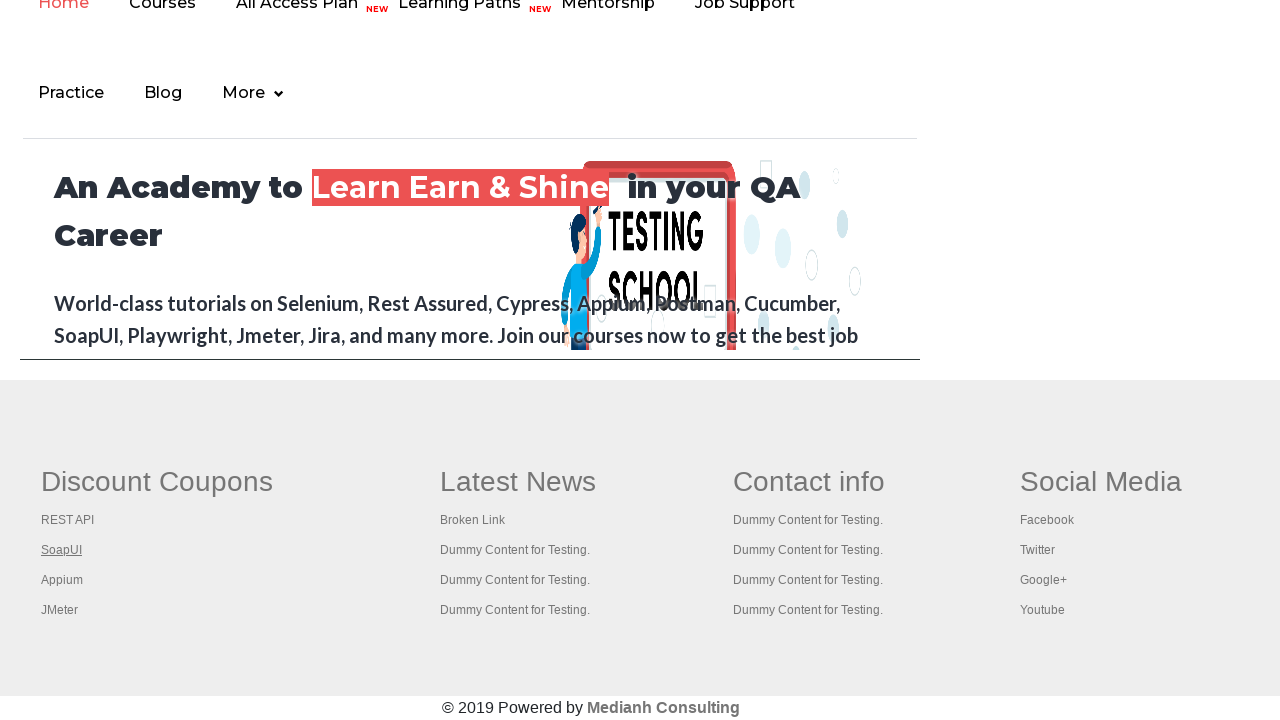

Waited 500ms before next link click
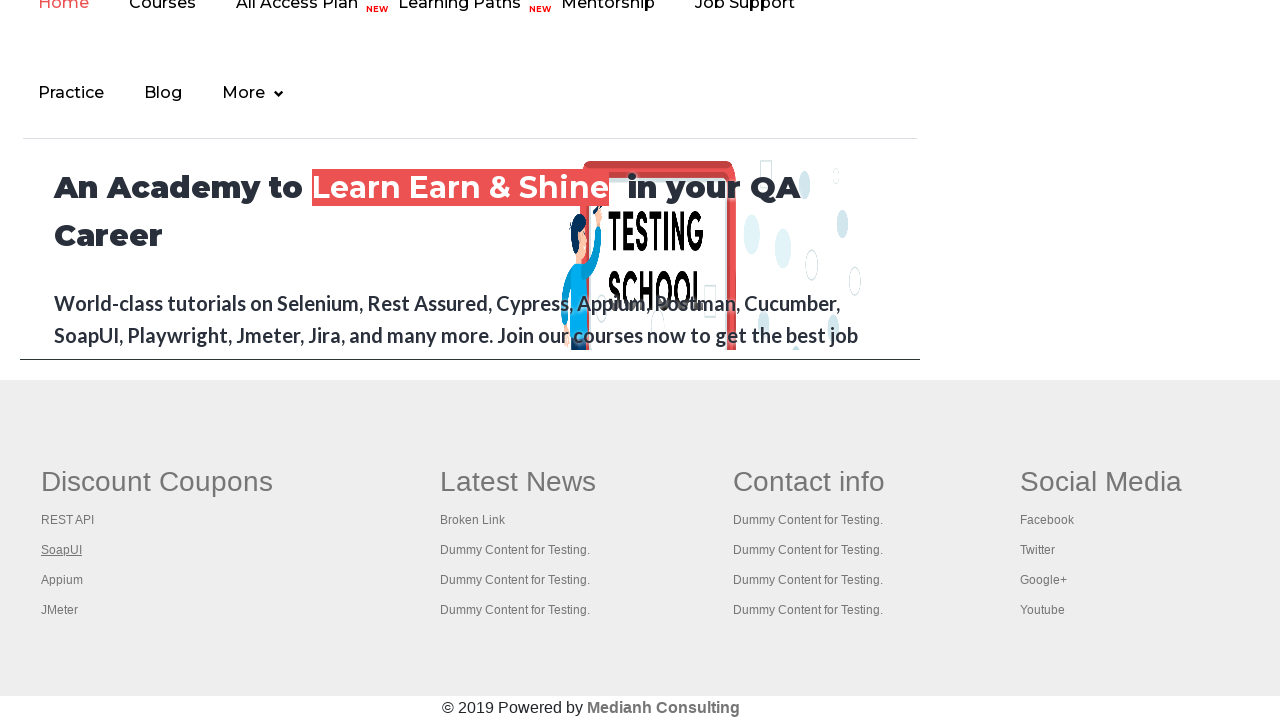

Retrieved footer link #3
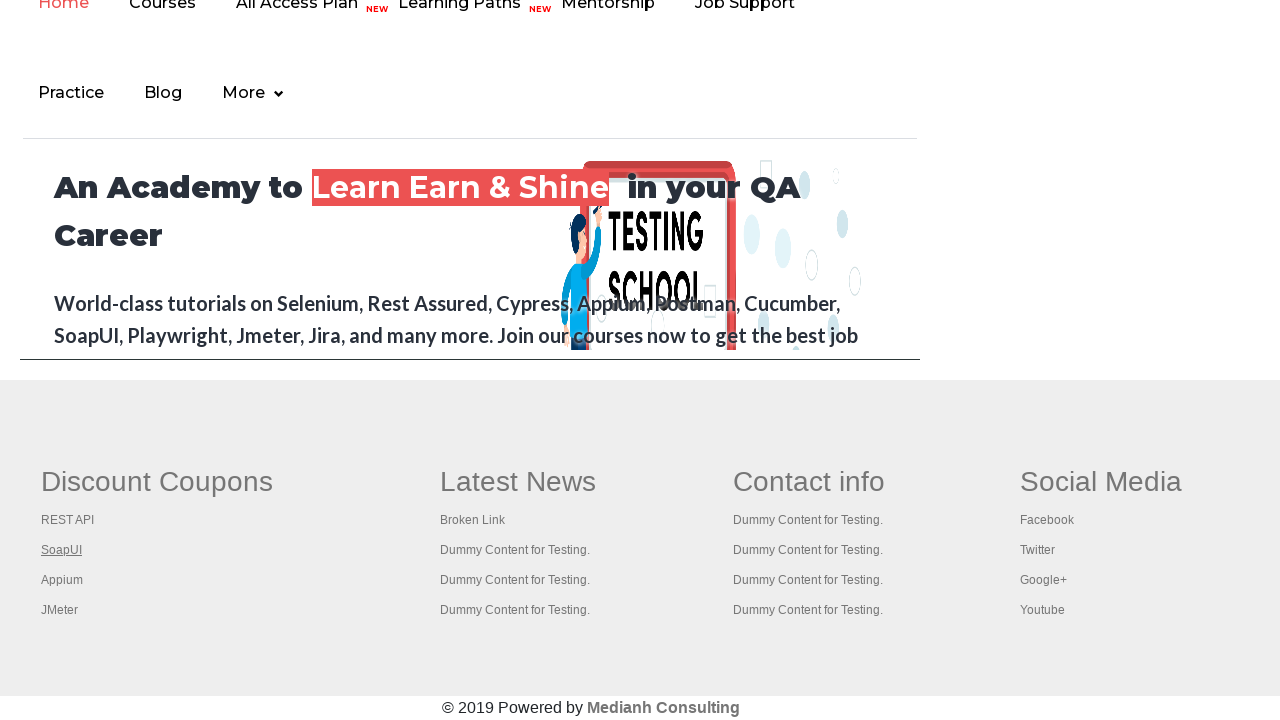

Ctrl+clicked footer link #3 to open in new tab at (62, 580) on #gf-BIG >> xpath=//table/tbody/tr/td[1]/ul >> a >> nth=3
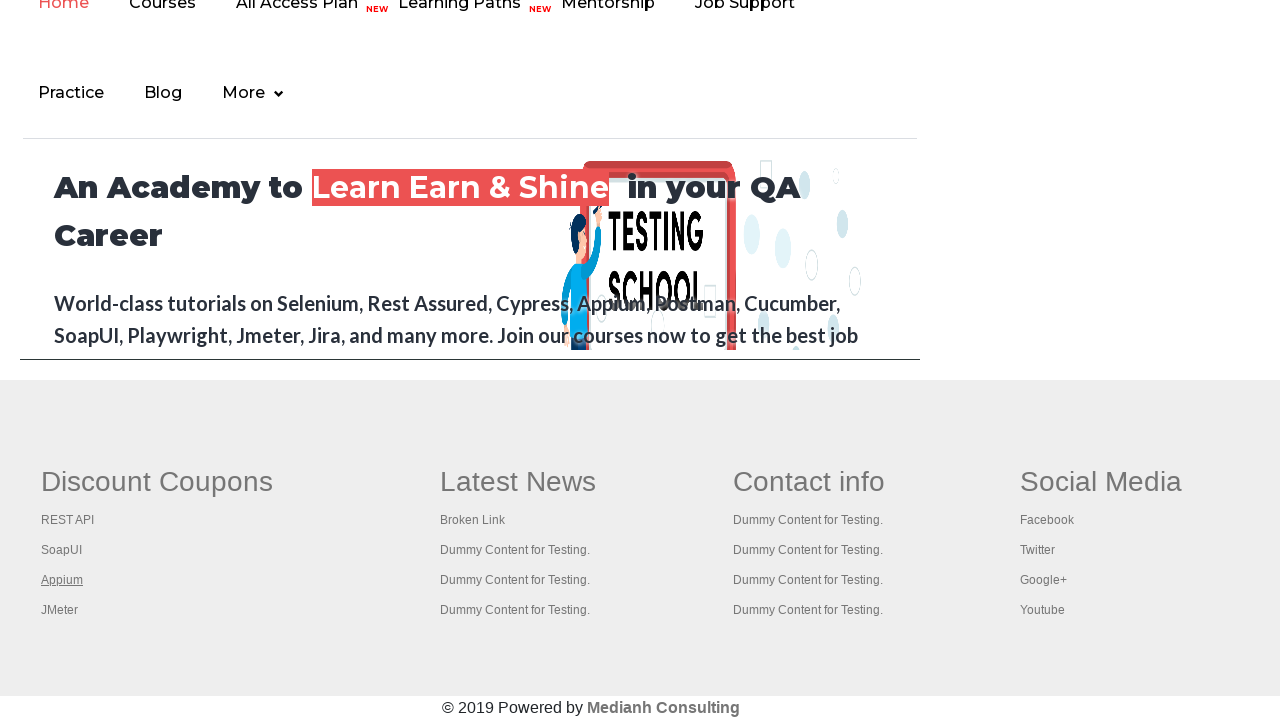

Waited 500ms before next link click
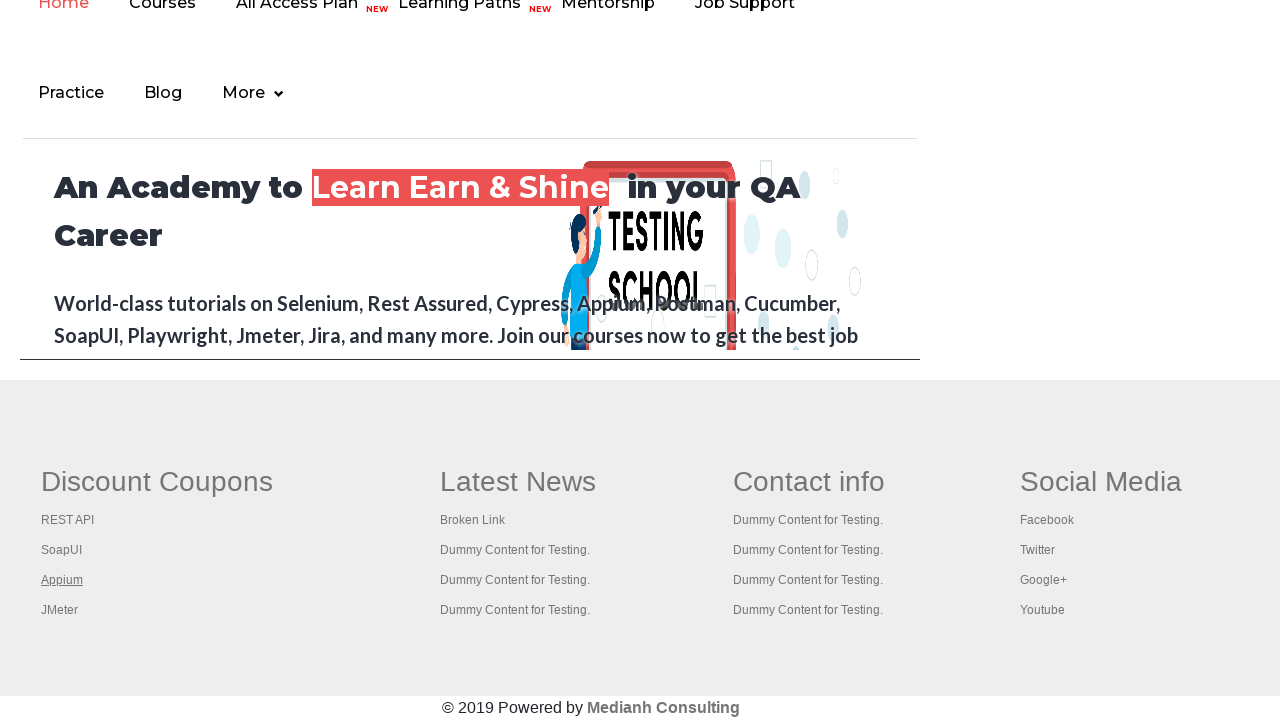

Retrieved footer link #4
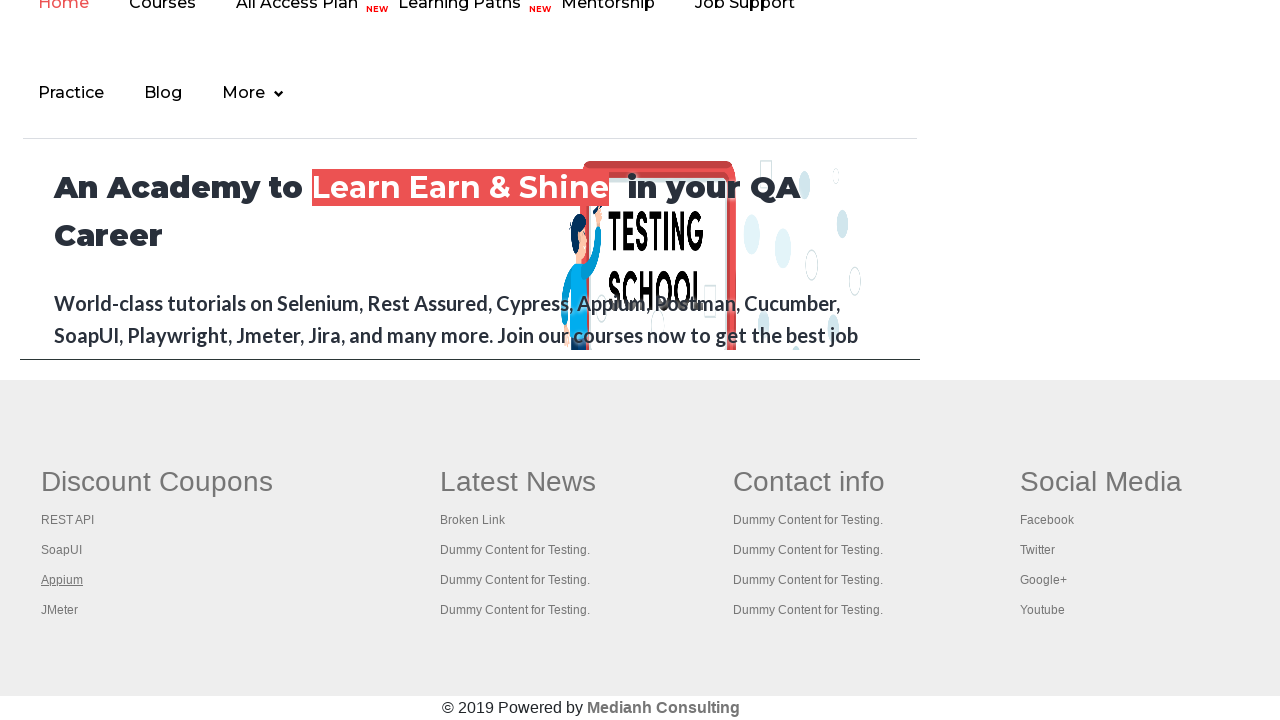

Ctrl+clicked footer link #4 to open in new tab at (60, 610) on #gf-BIG >> xpath=//table/tbody/tr/td[1]/ul >> a >> nth=4
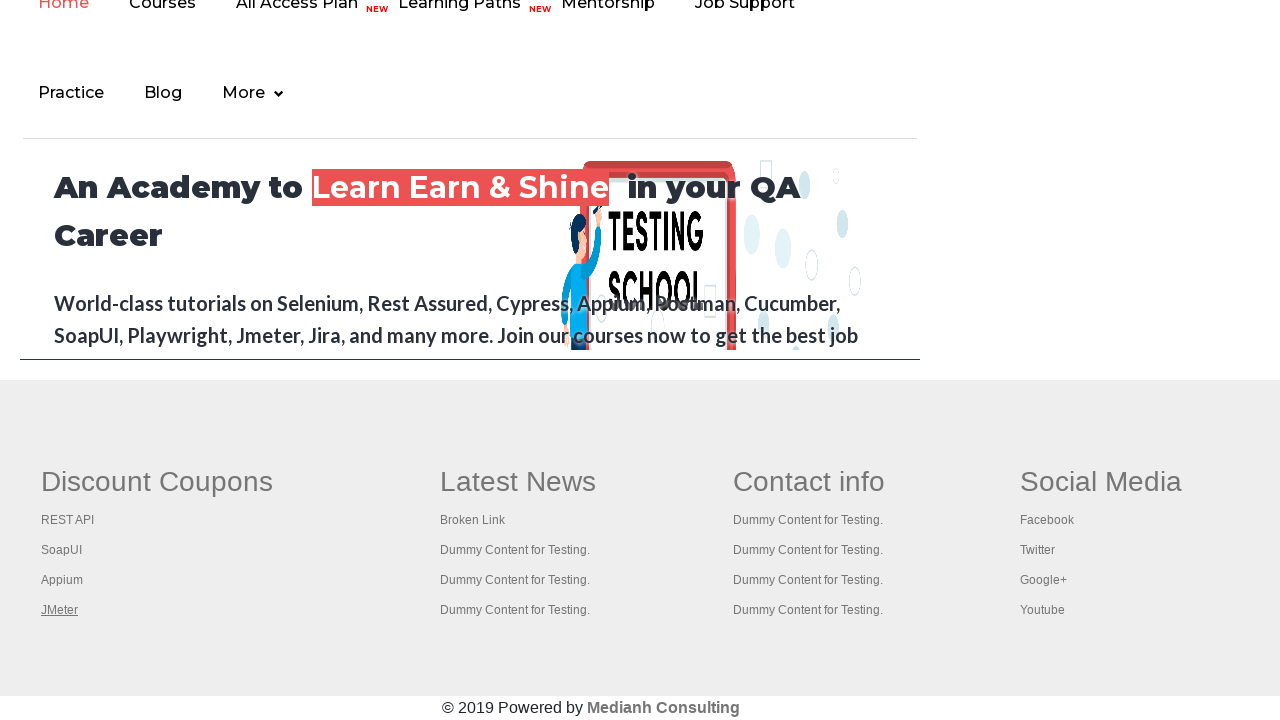

Waited 500ms before next link click
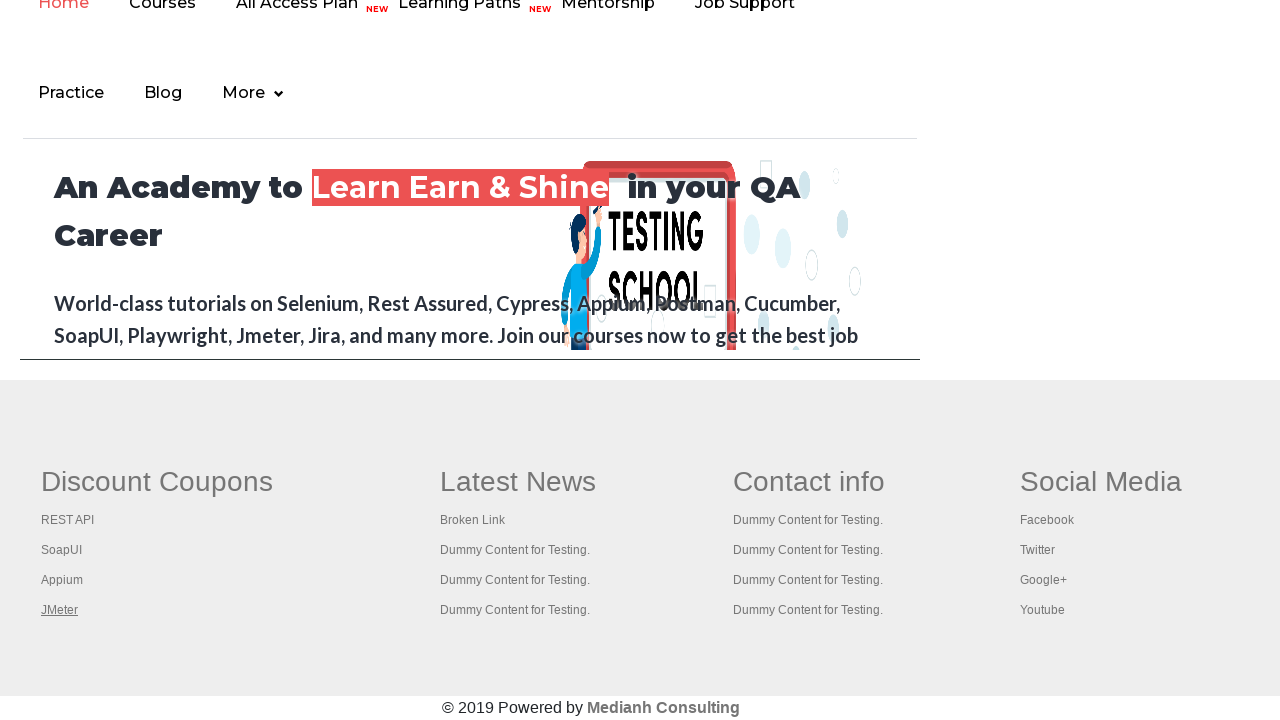

Retrieved all 5 open pages/tabs
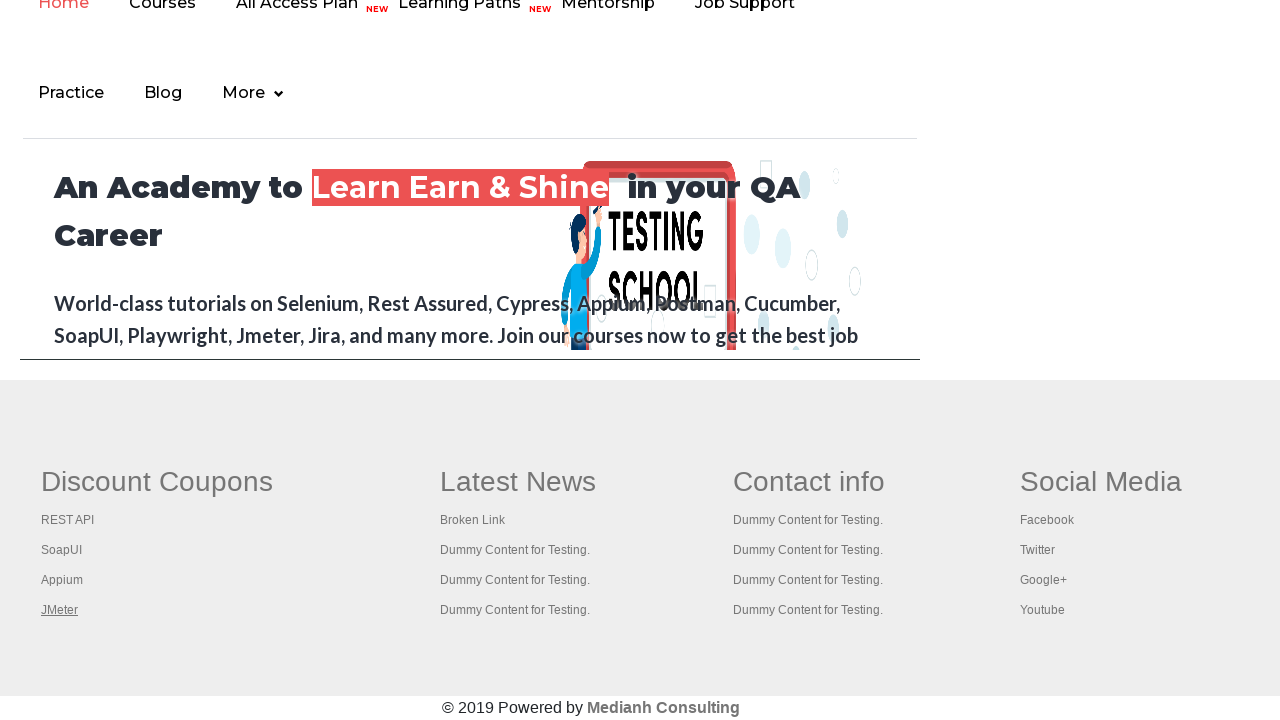

Verified page loaded: Practice Page
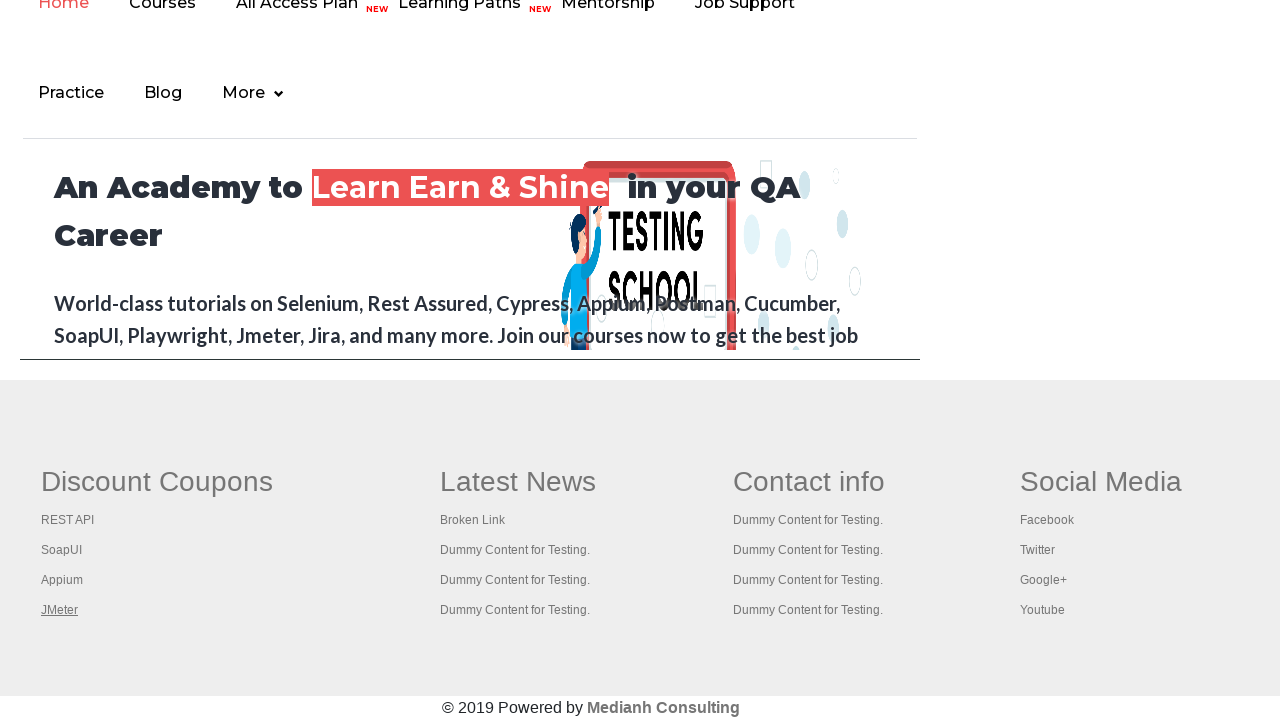

Verified page loaded: REST API Tutorial
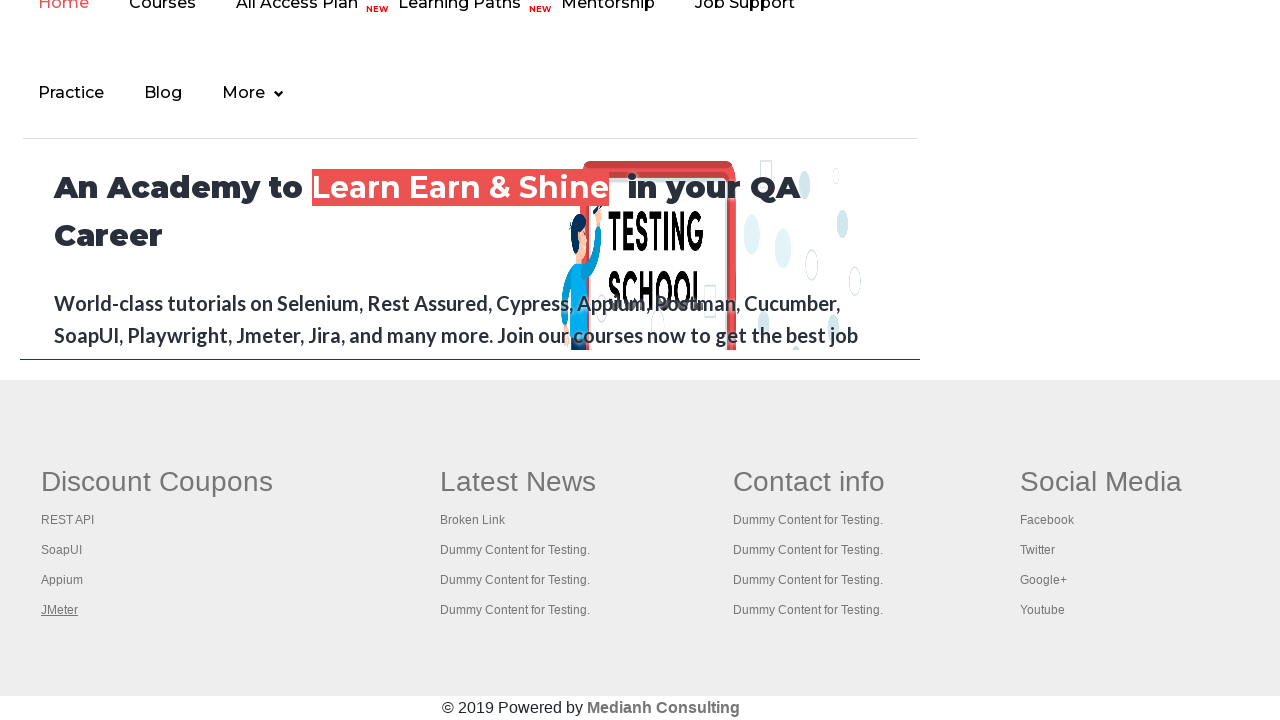

Verified page loaded: The World’s Most Popular API Testing Tool | SoapUI
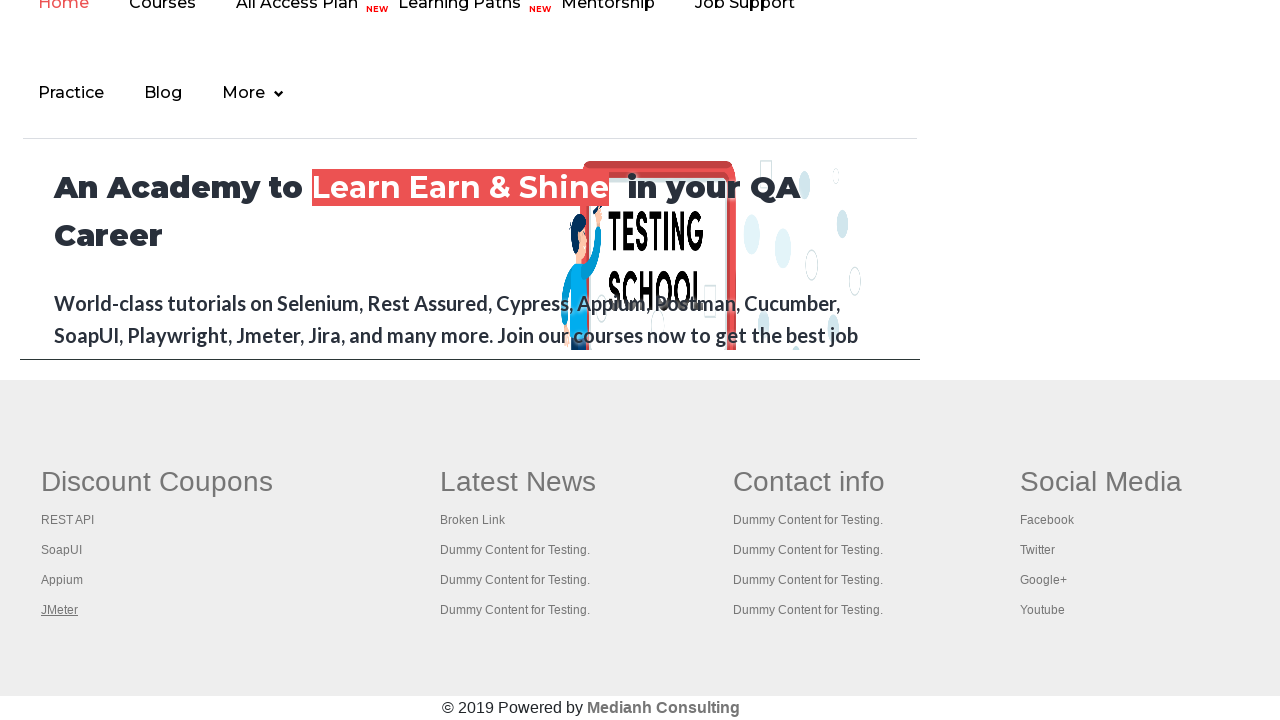

Verified page loaded: Appium tutorial for Mobile Apps testing | RahulShetty Academy | Rahul
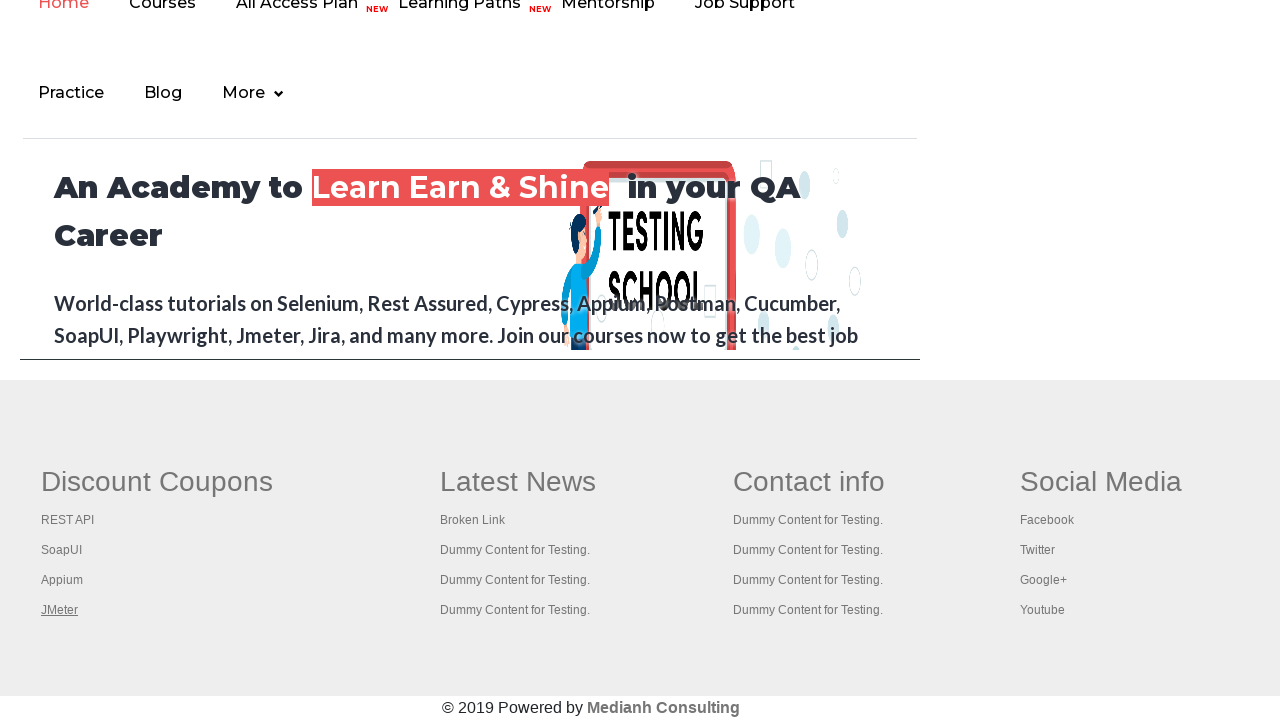

Verified page loaded: Apache JMeter - Apache JMeter™
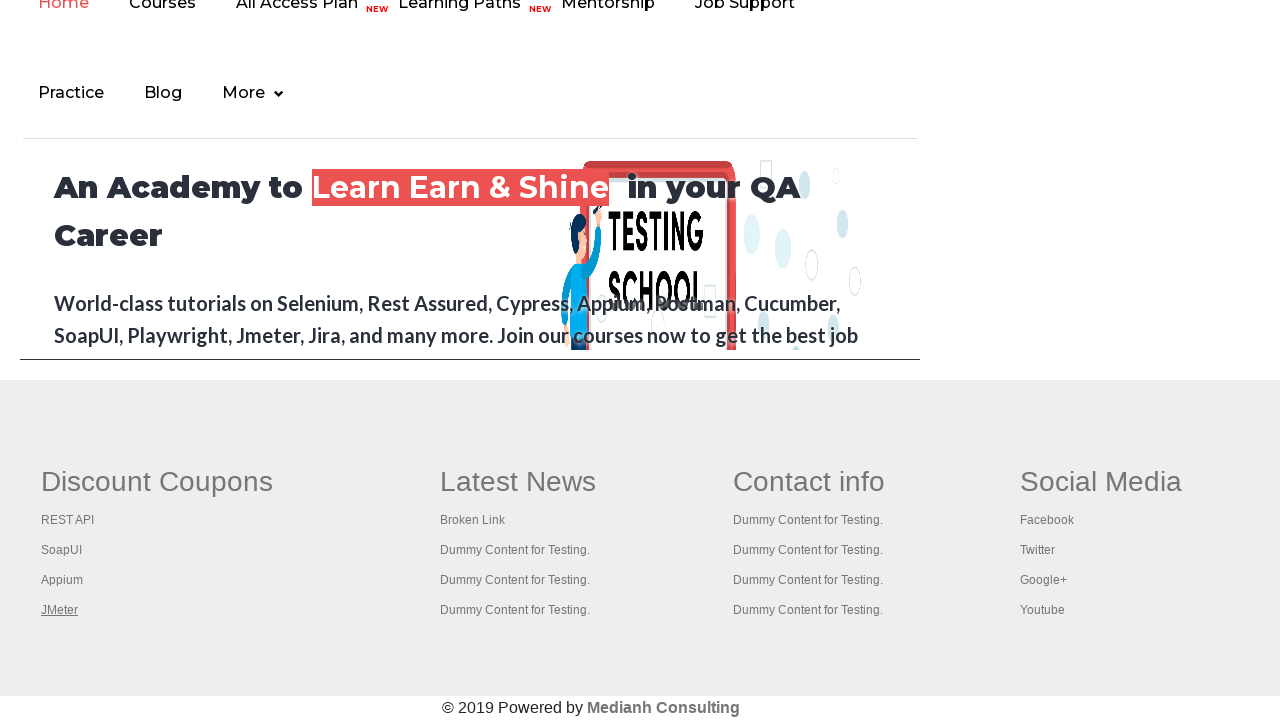

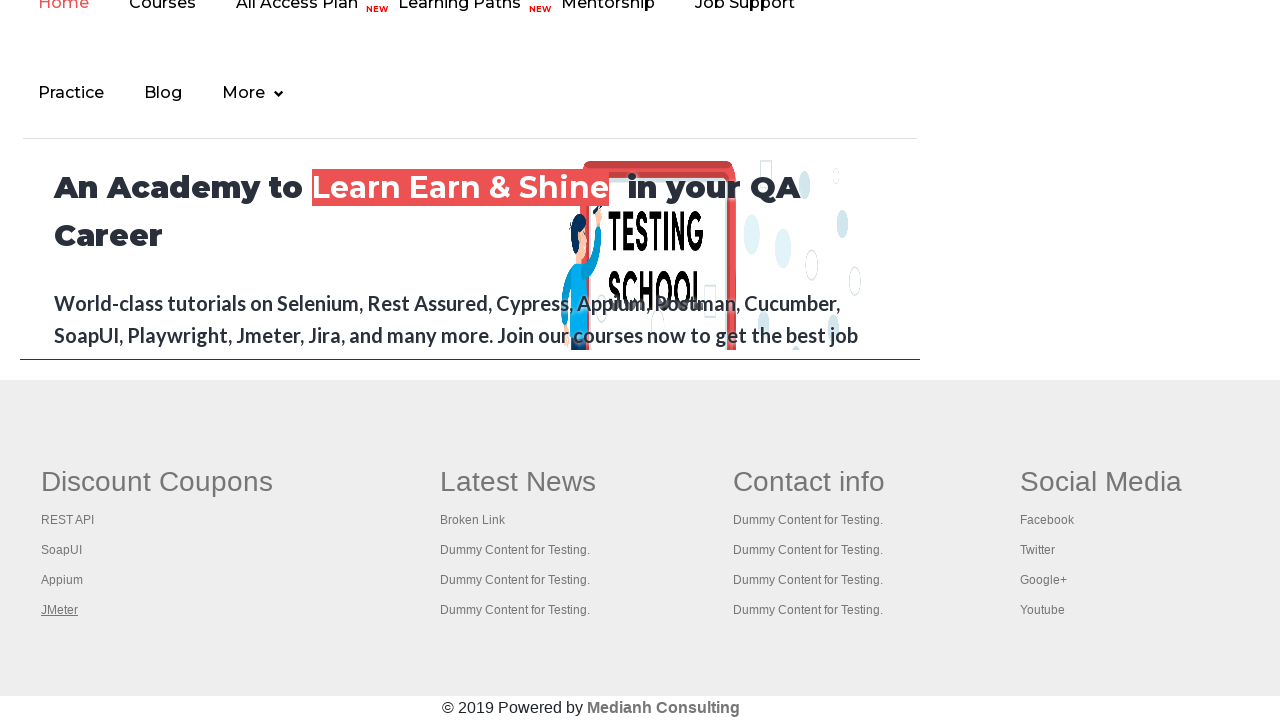